Tests double-click and right-click button interactions

Starting URL: https://demoqa.com/buttons

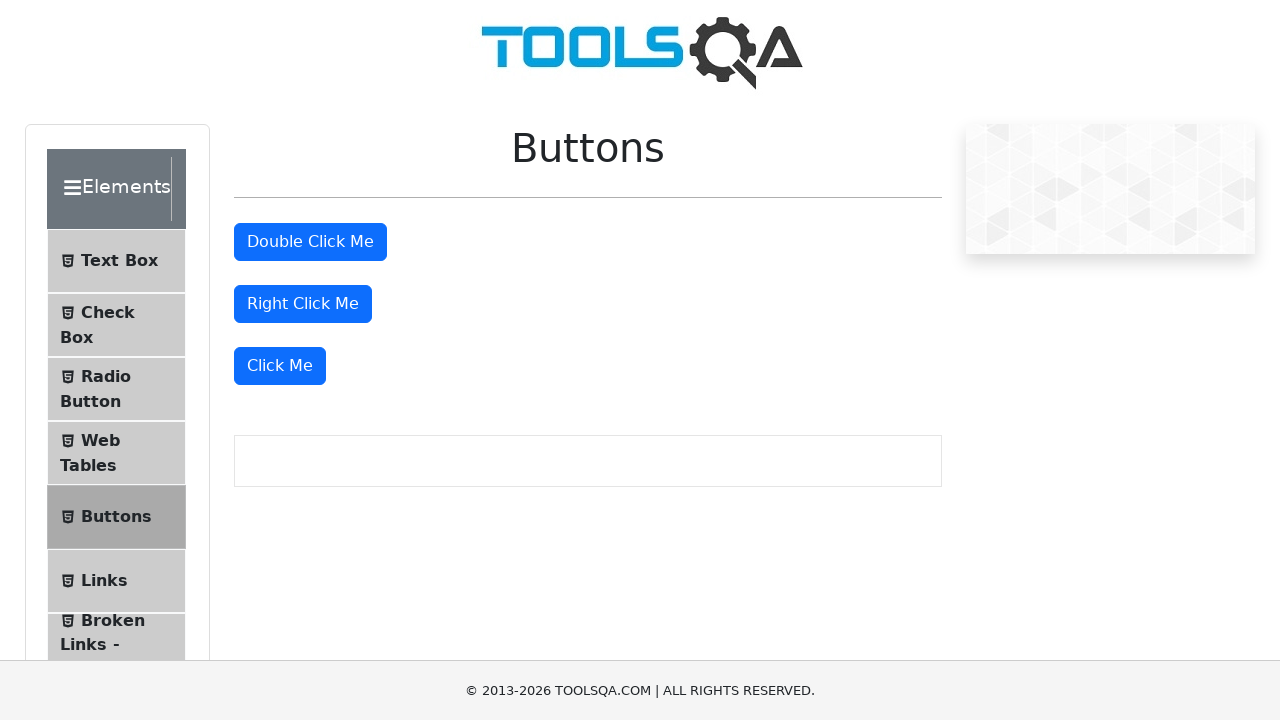

Double-clicked the double-click button at (310, 242) on #doubleClickBtn
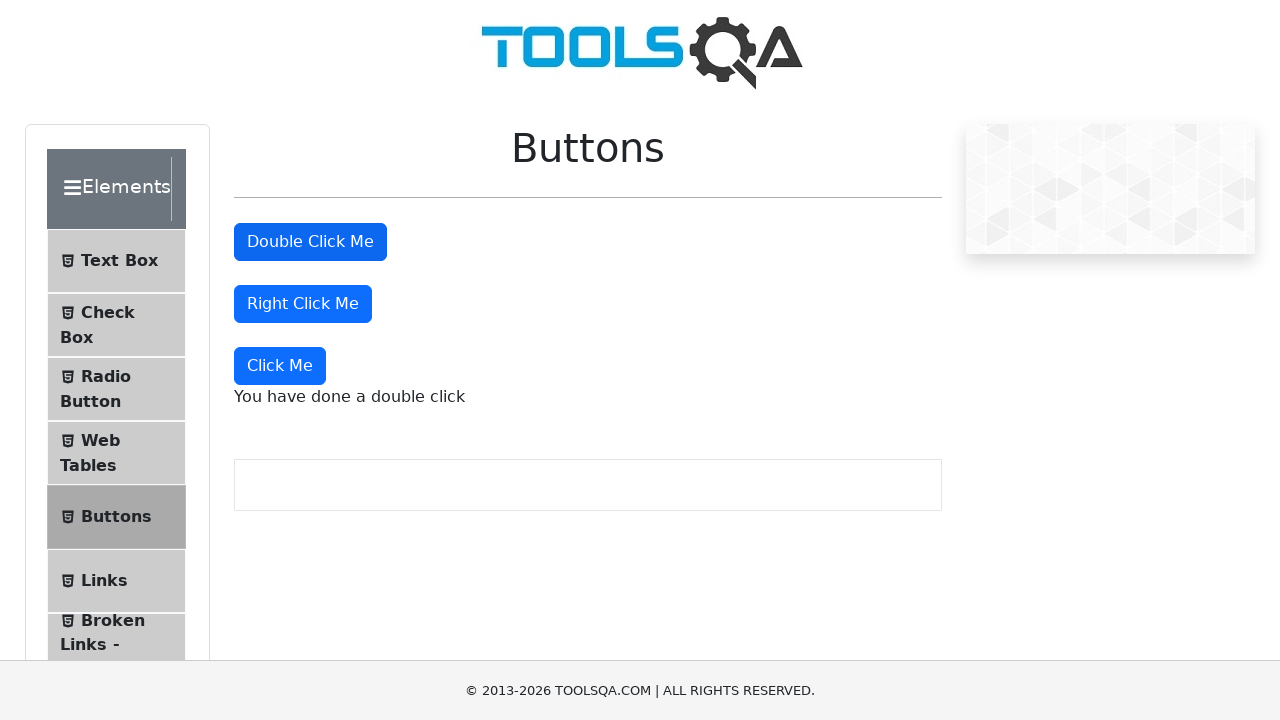

Right-clicked the right-click button at (303, 304) on #rightClickBtn
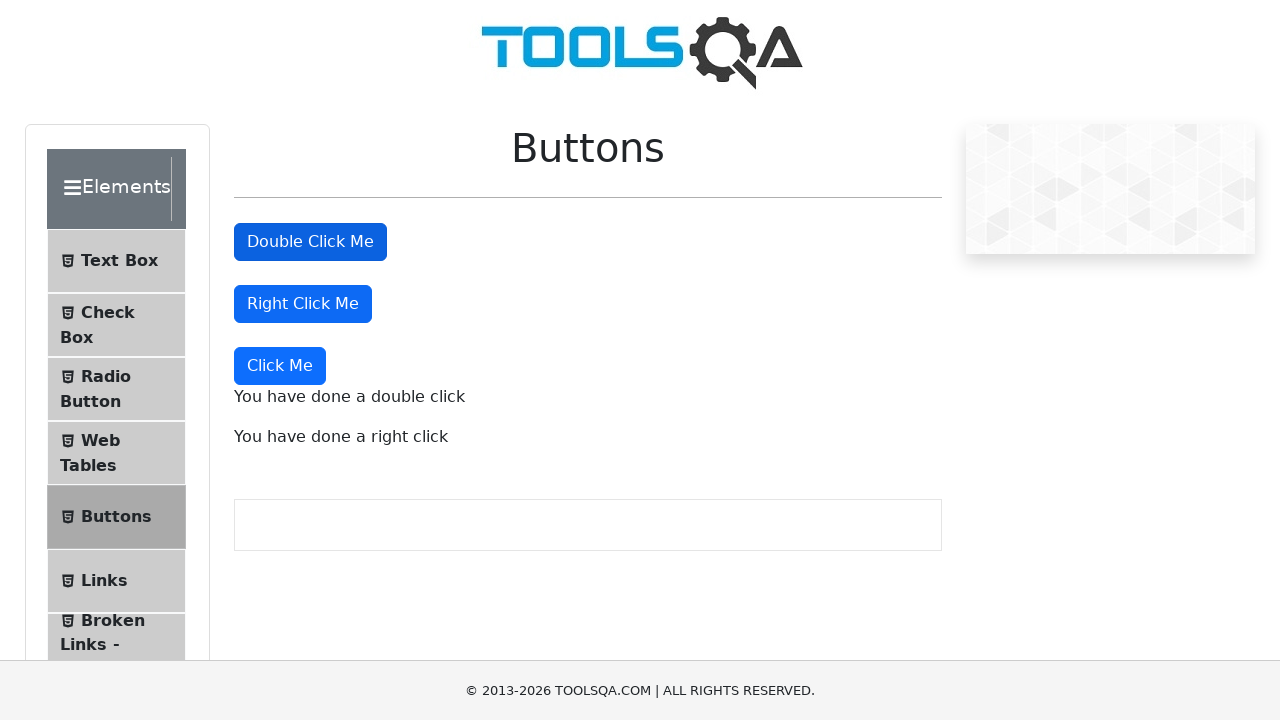

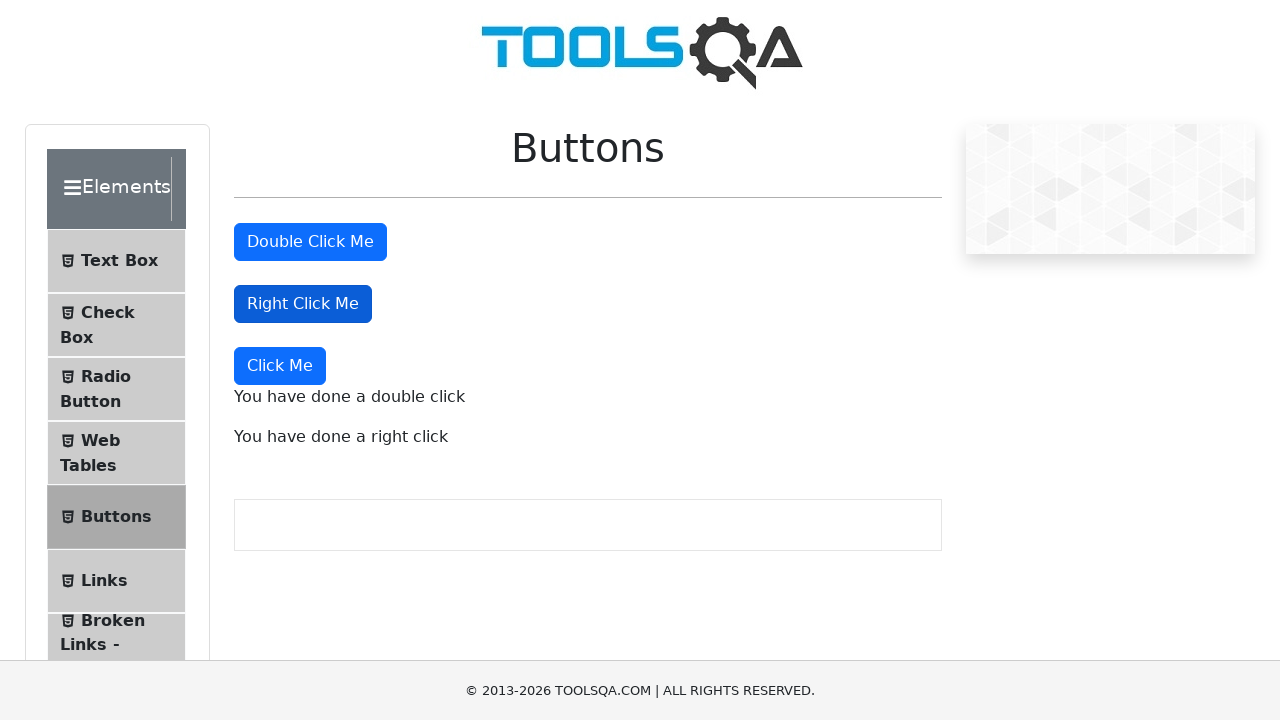